Tests that the item is removed if an empty text string is entered during edit

Starting URL: https://demo.playwright.dev/todomvc

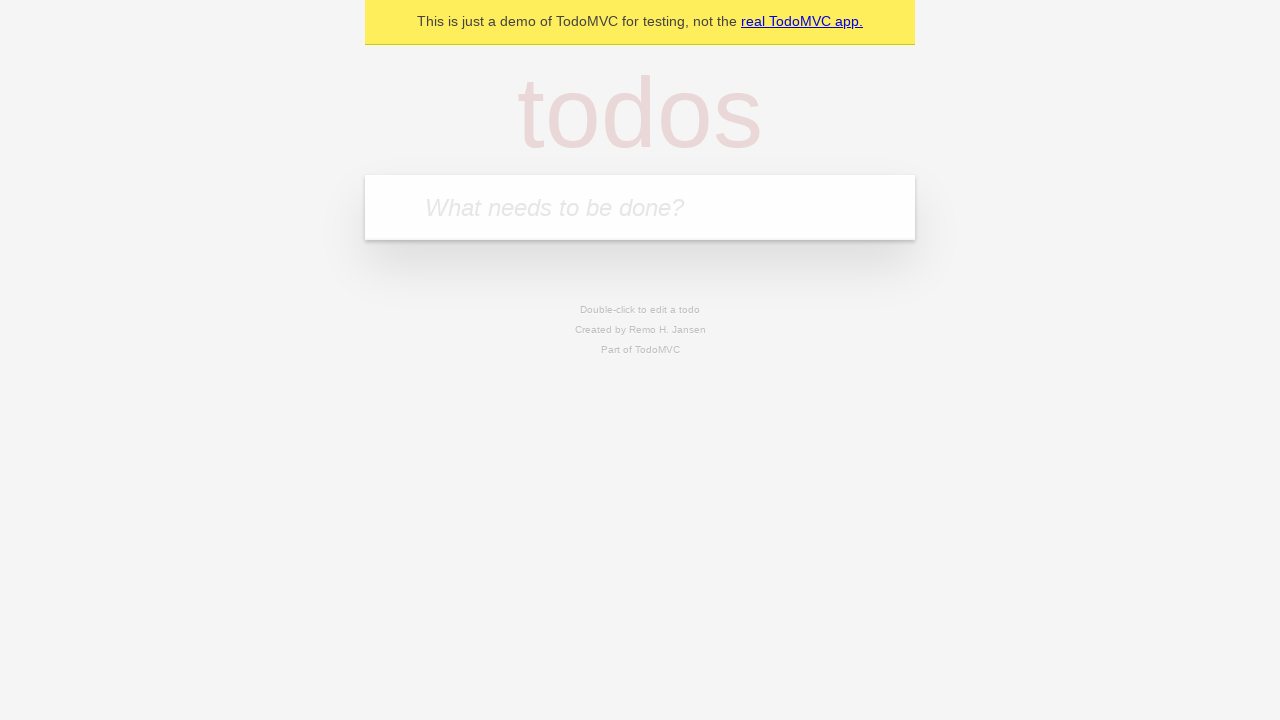

Filled todo input with 'buy some cheese' on internal:attr=[placeholder="What needs to be done?"i]
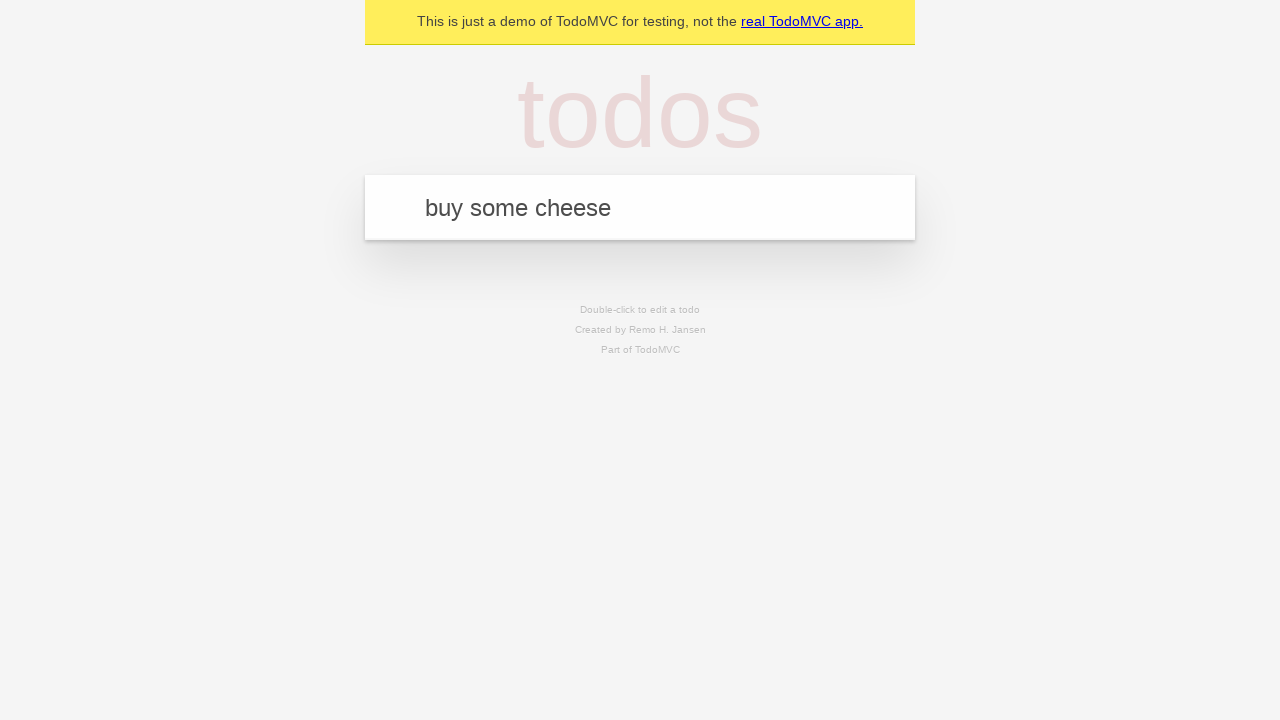

Pressed Enter to add first todo on internal:attr=[placeholder="What needs to be done?"i]
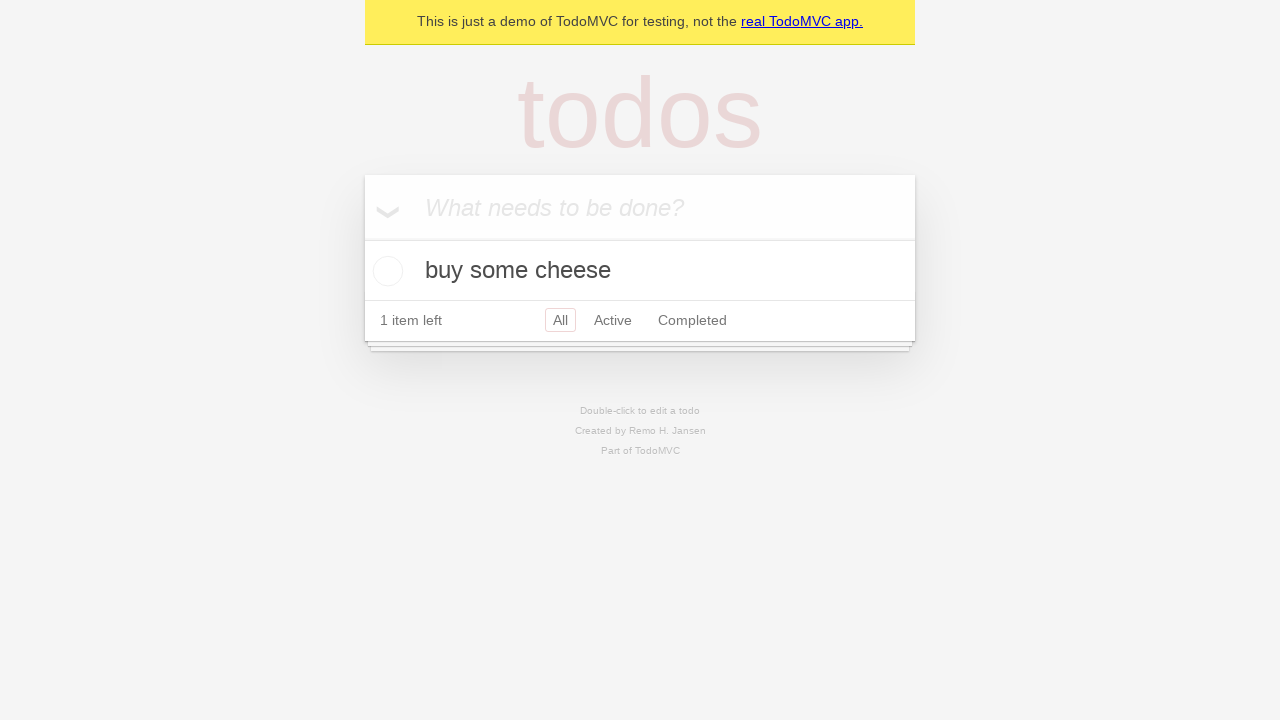

Filled todo input with 'feed the cat' on internal:attr=[placeholder="What needs to be done?"i]
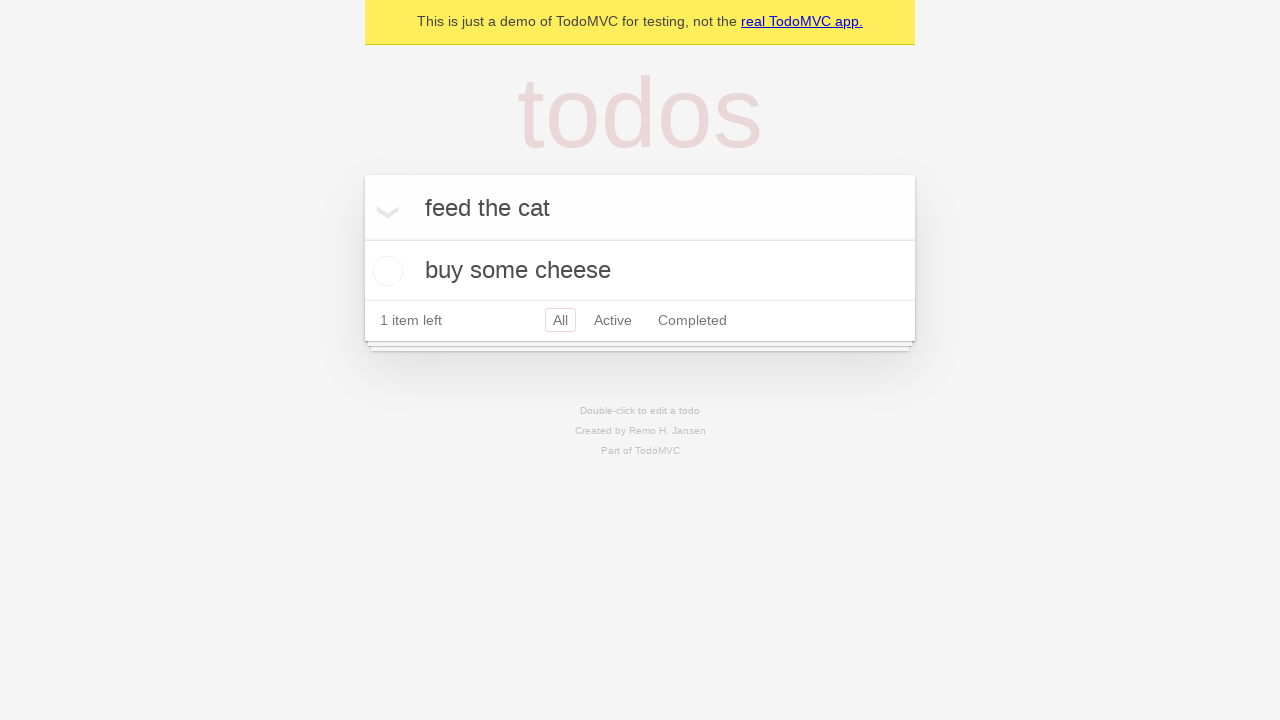

Pressed Enter to add second todo on internal:attr=[placeholder="What needs to be done?"i]
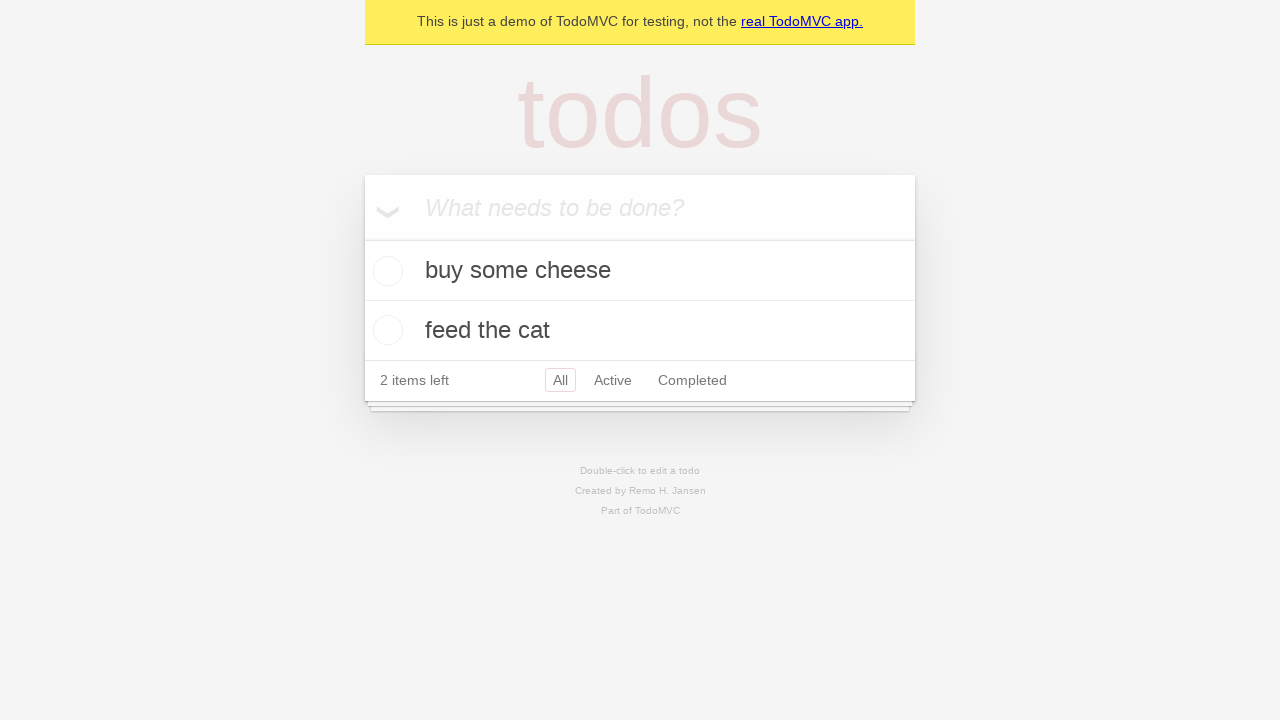

Filled todo input with 'book a doctors appointment' on internal:attr=[placeholder="What needs to be done?"i]
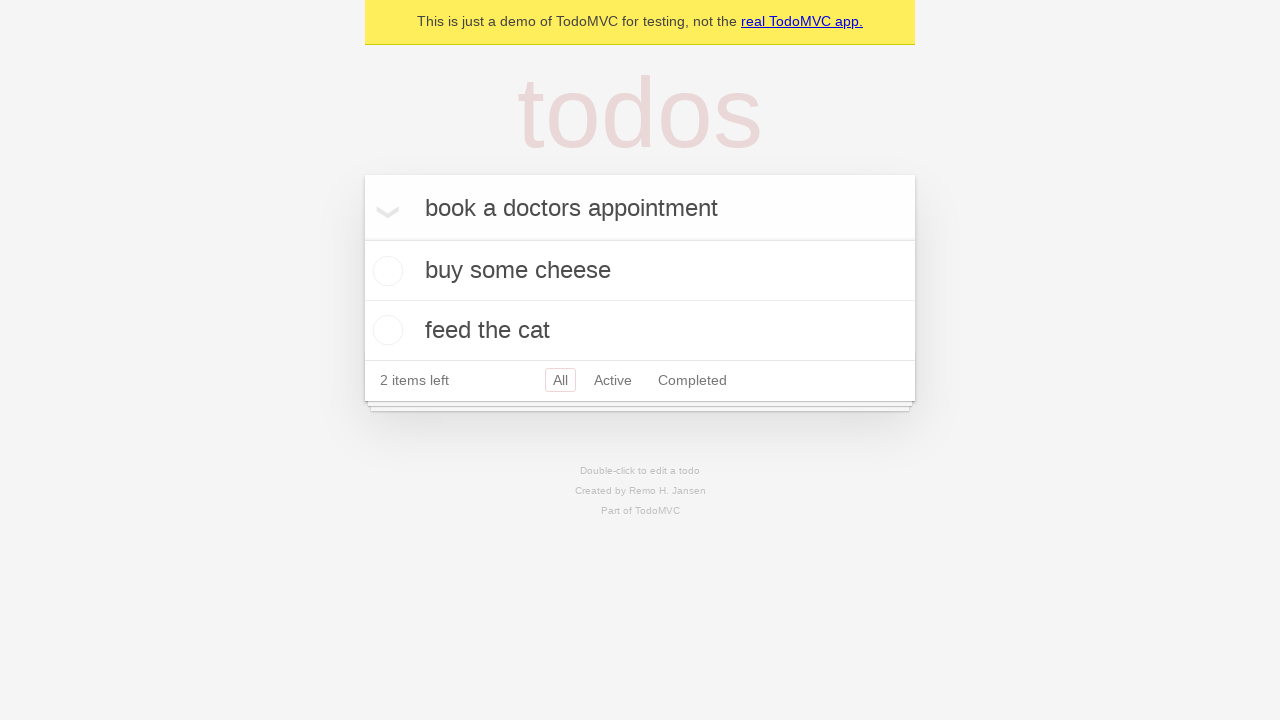

Pressed Enter to add third todo on internal:attr=[placeholder="What needs to be done?"i]
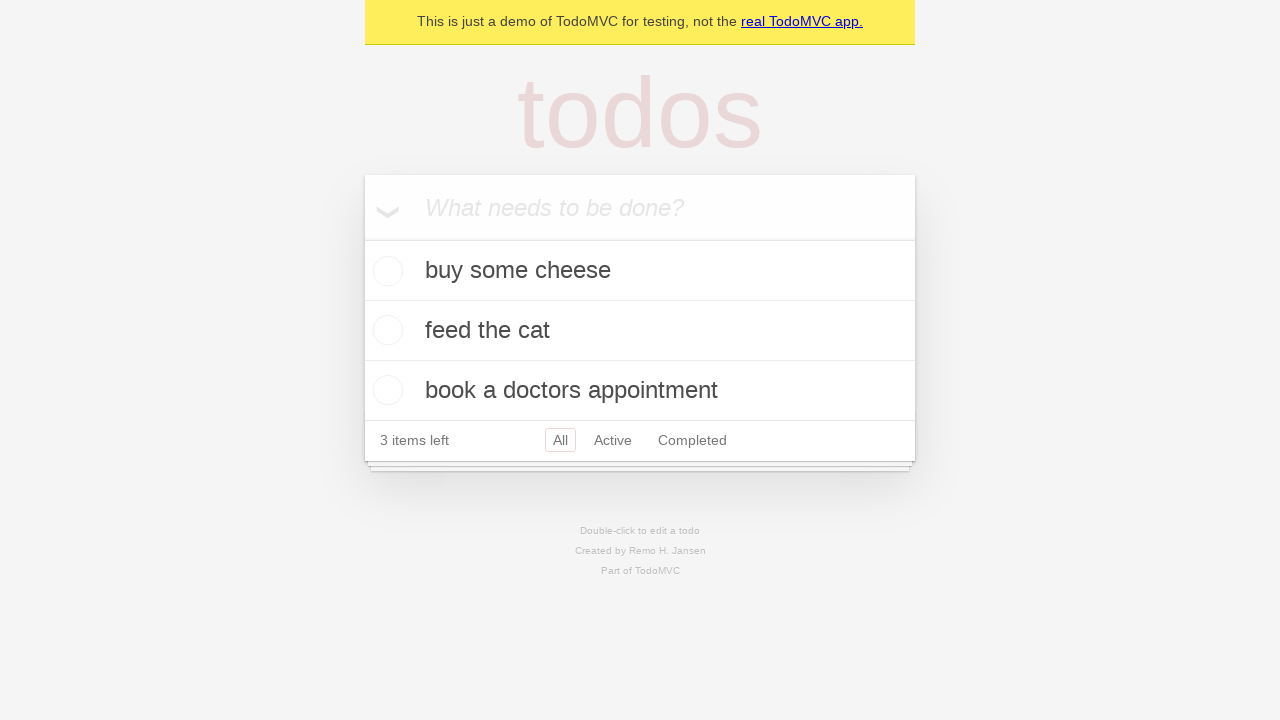

Double-clicked second todo to enter edit mode at (640, 331) on internal:testid=[data-testid="todo-item"s] >> nth=1
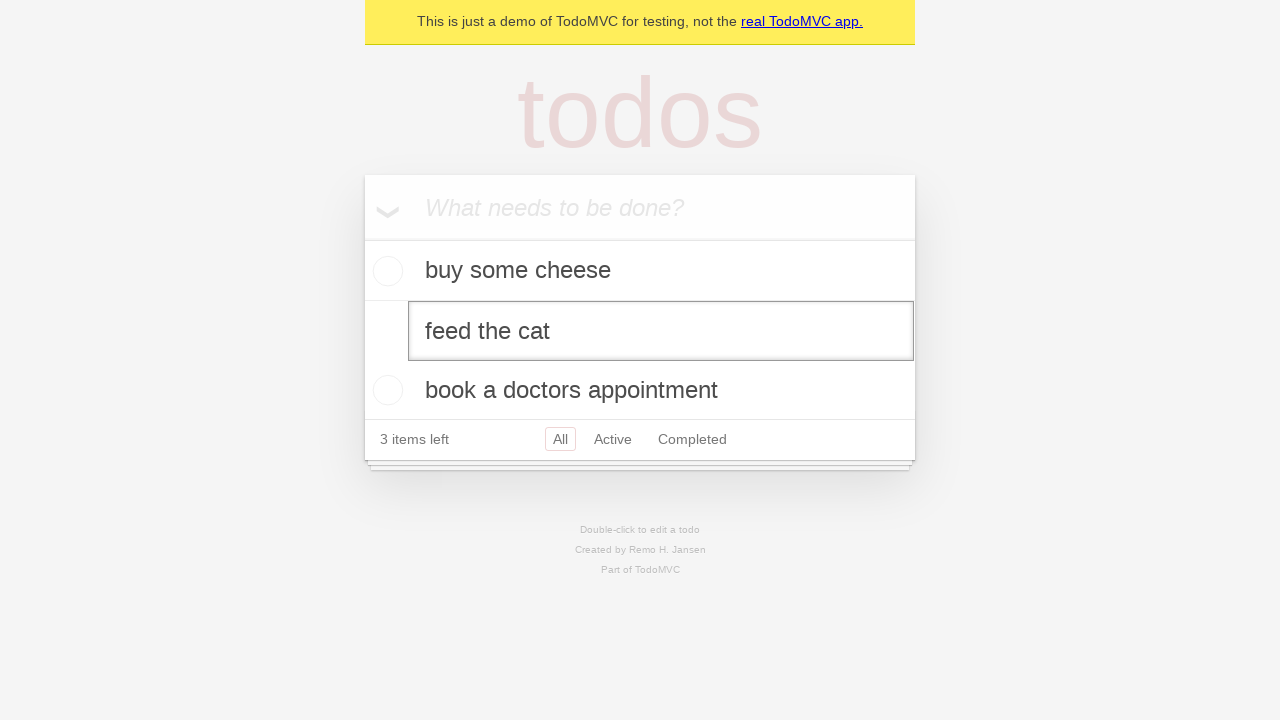

Cleared text in edit field on internal:testid=[data-testid="todo-item"s] >> nth=1 >> internal:role=textbox[nam
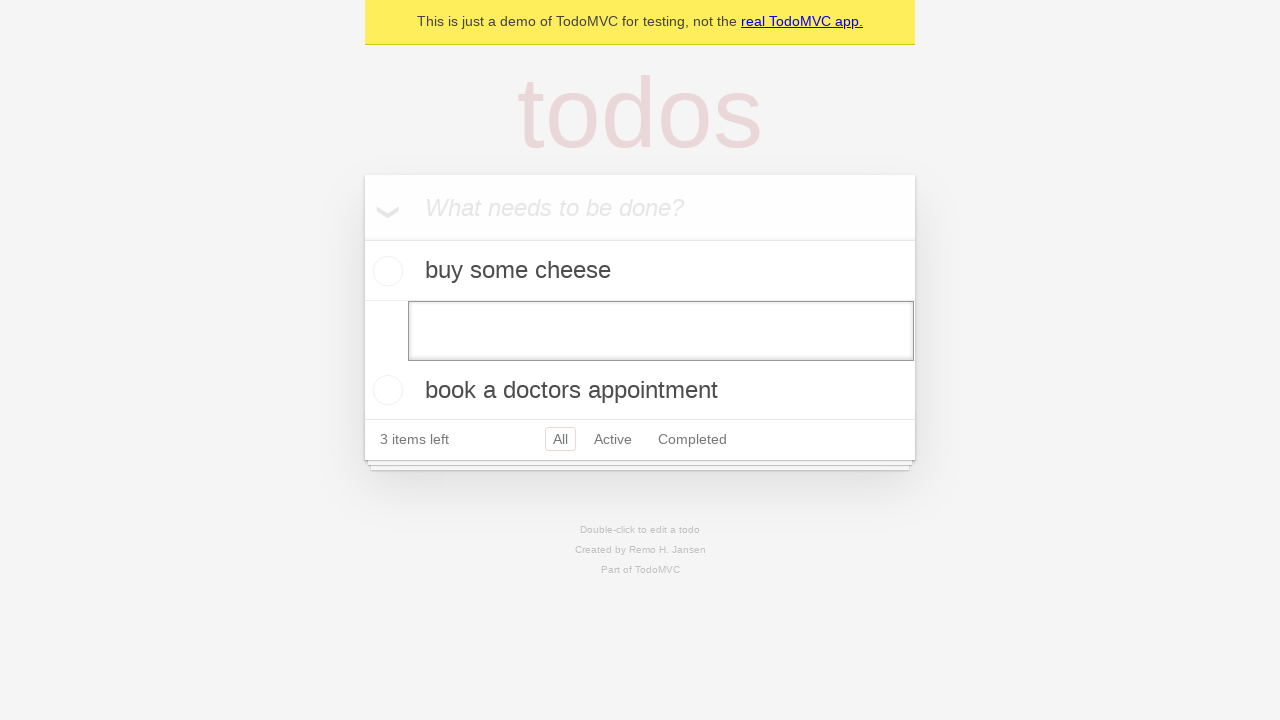

Pressed Enter with empty text to remove the todo item on internal:testid=[data-testid="todo-item"s] >> nth=1 >> internal:role=textbox[nam
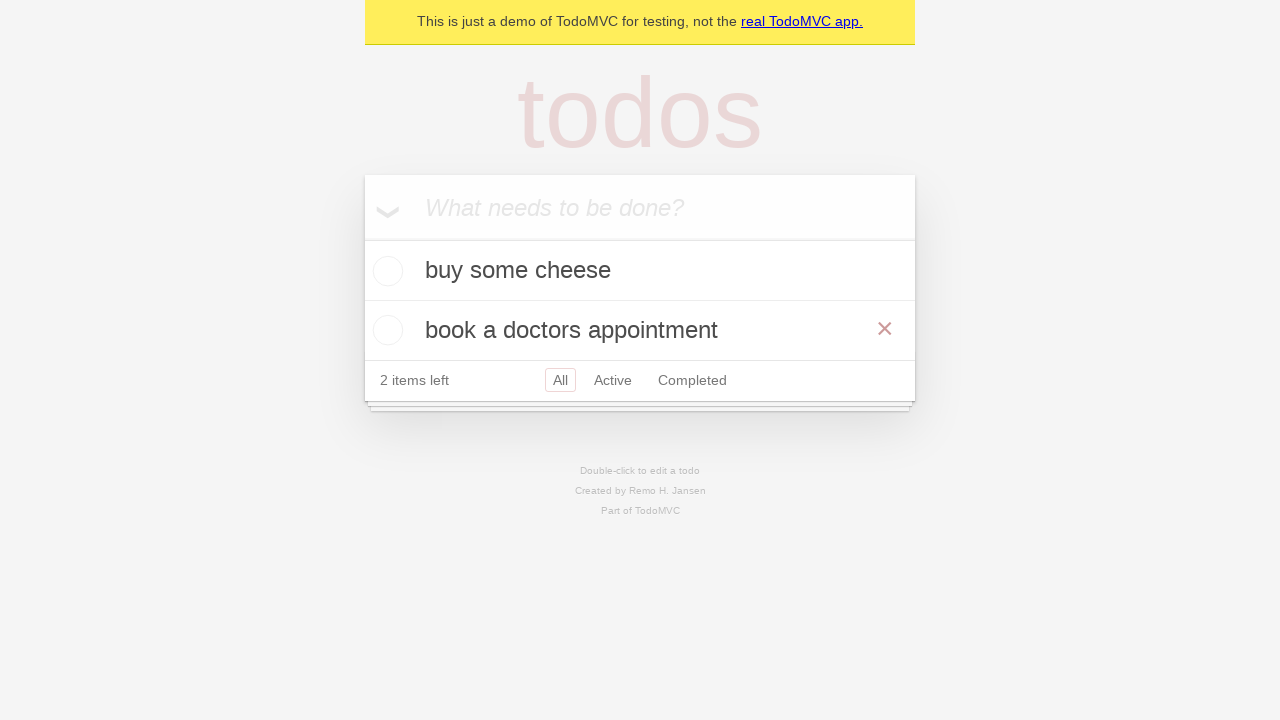

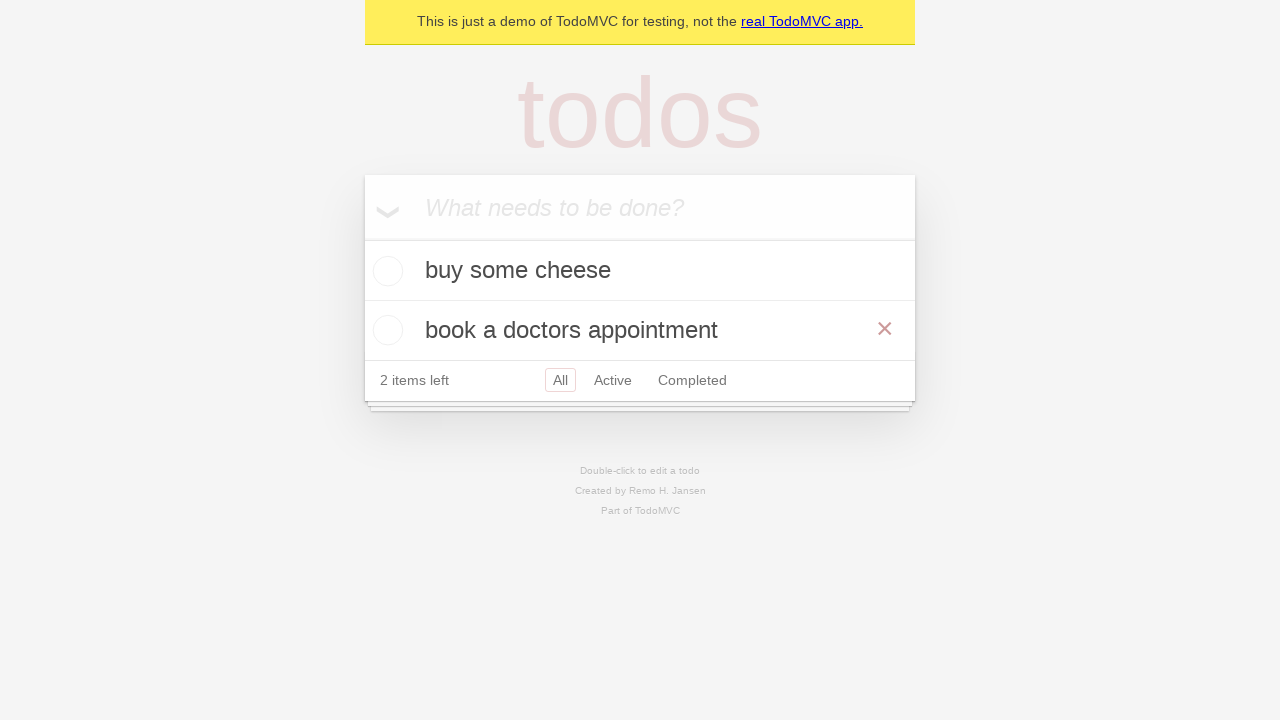